Navigates to the Demoblaze store homepage, verifies the page title contains "STORE", and retrieves the list of product categories displayed on the page.

Starting URL: https://www.demoblaze.com/

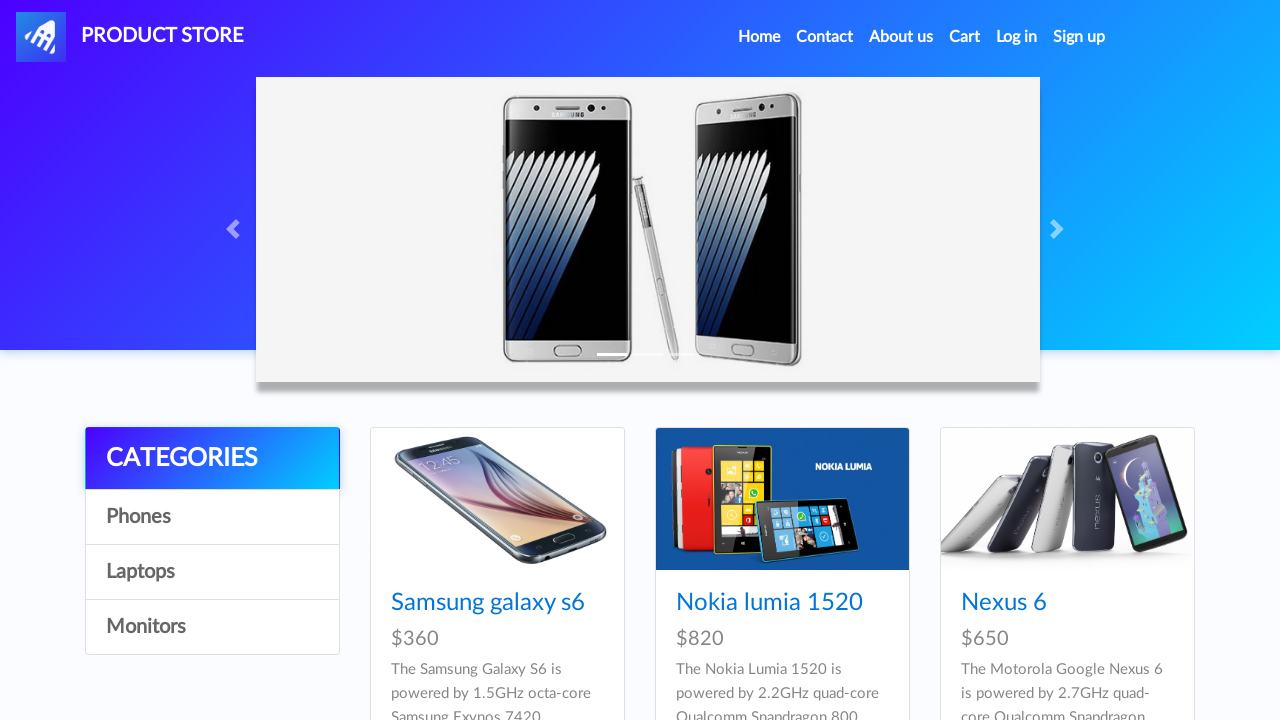

Waited for page to load (domcontentloaded)
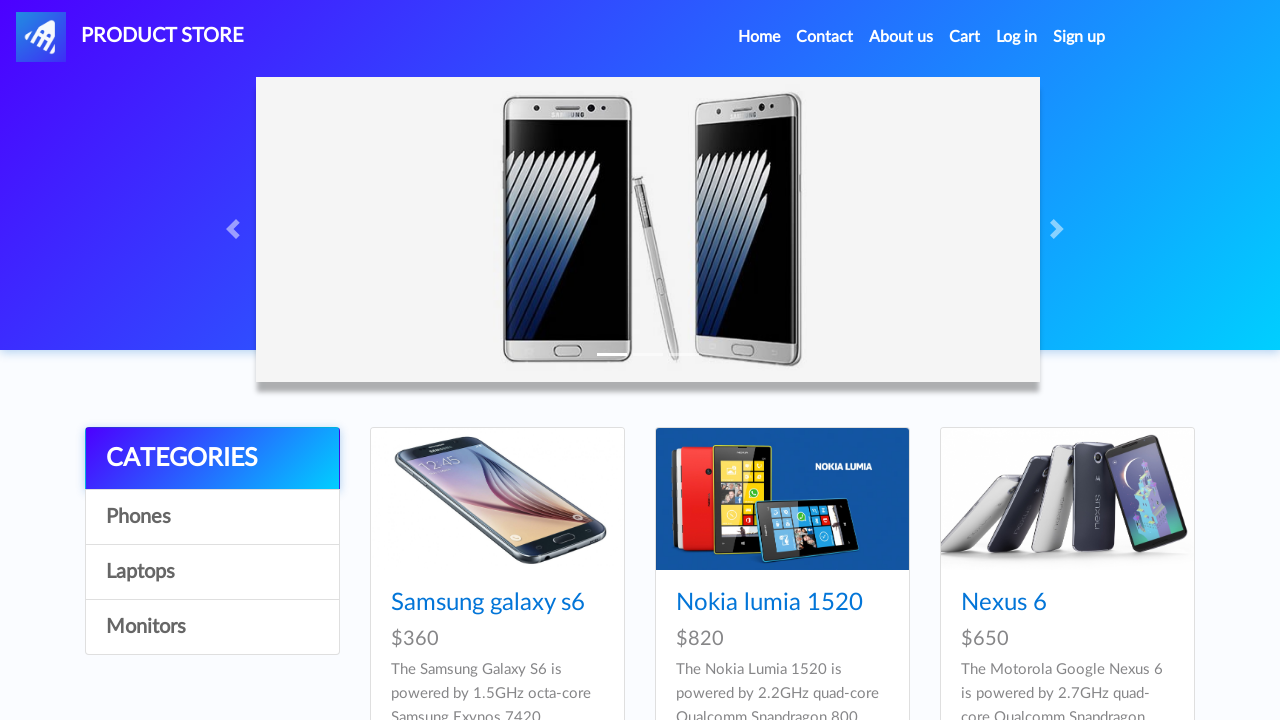

Verified page title contains 'STORE'
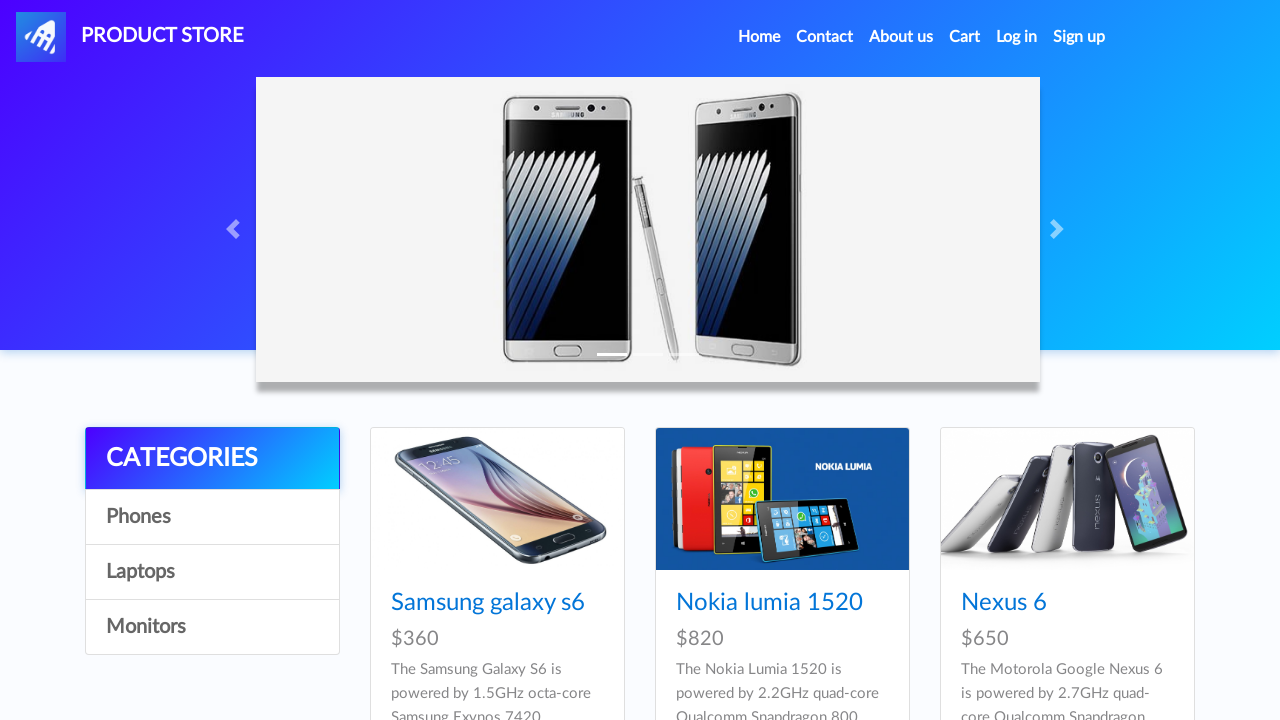

Waited for product categories to be visible
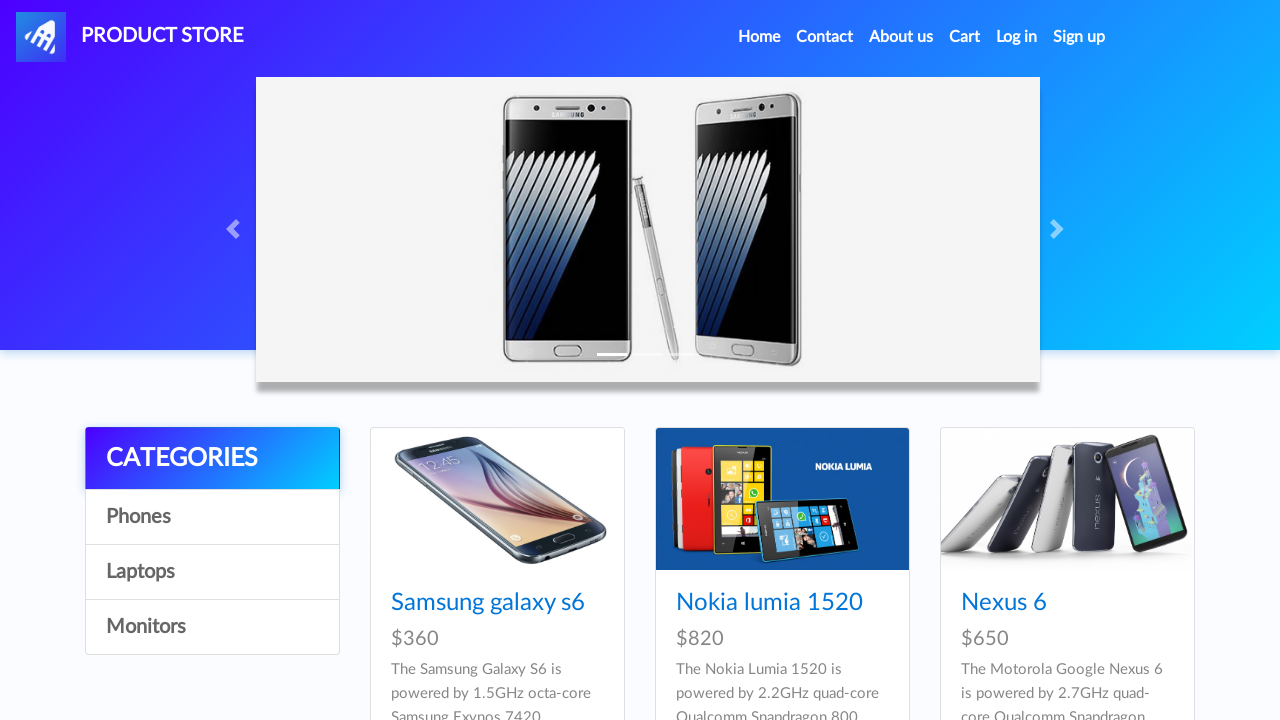

Retrieved list of product categories from the page
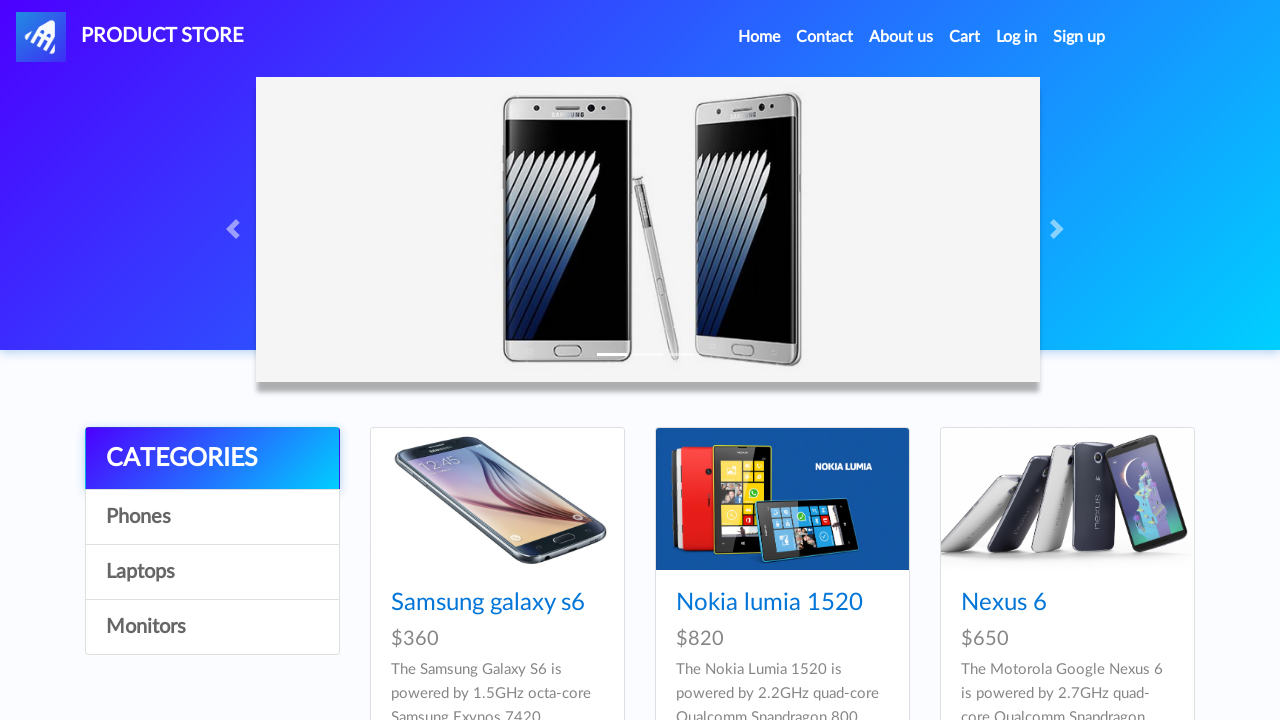

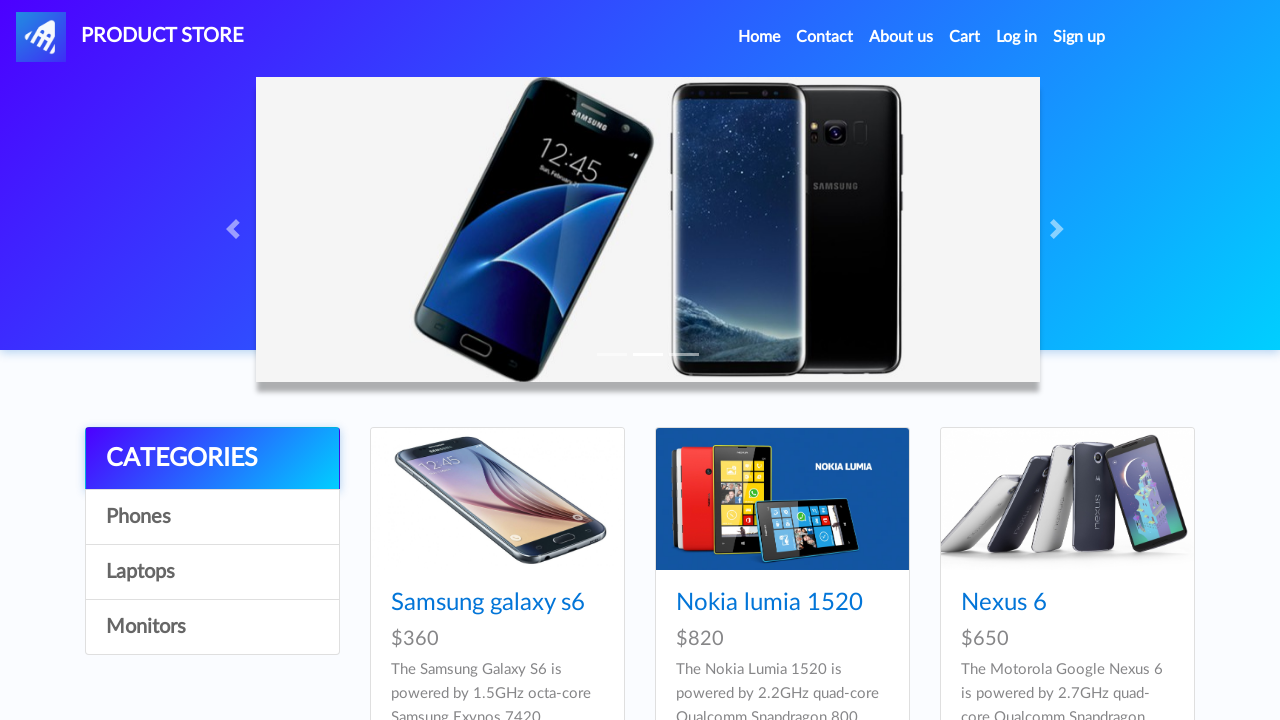